Tests dropdown selection functionality by selecting "Option 2" from a dropdown list and verifying the selection.

Starting URL: https://the-internet.herokuapp.com/dropdown

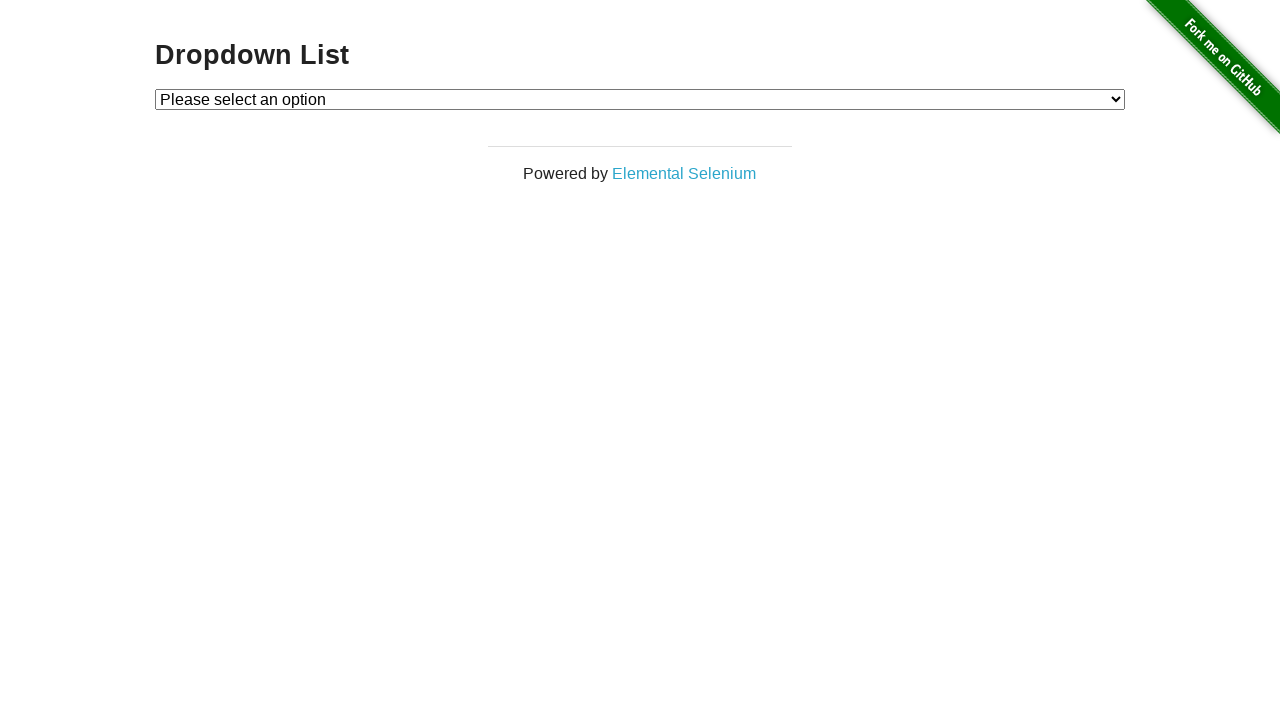

Selected 'Option 2' from the dropdown list on #dropdown
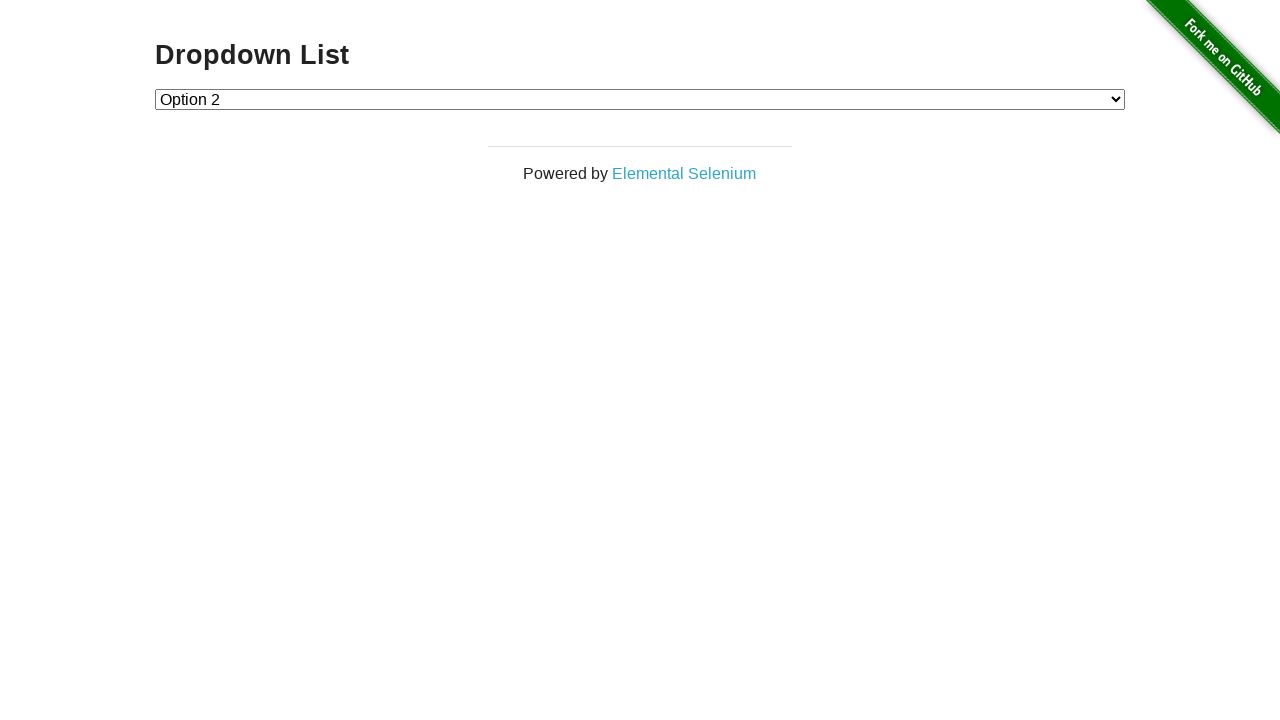

Retrieved the selected dropdown value
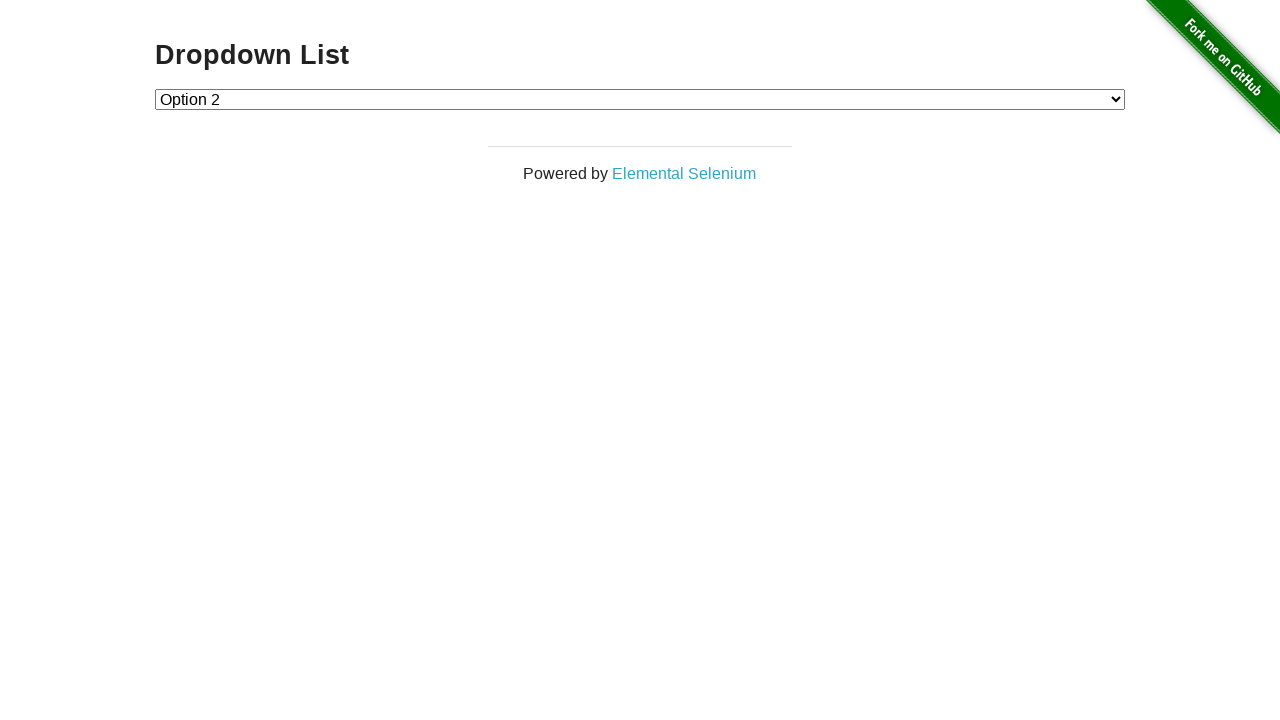

Verified that the selected dropdown value equals '2'
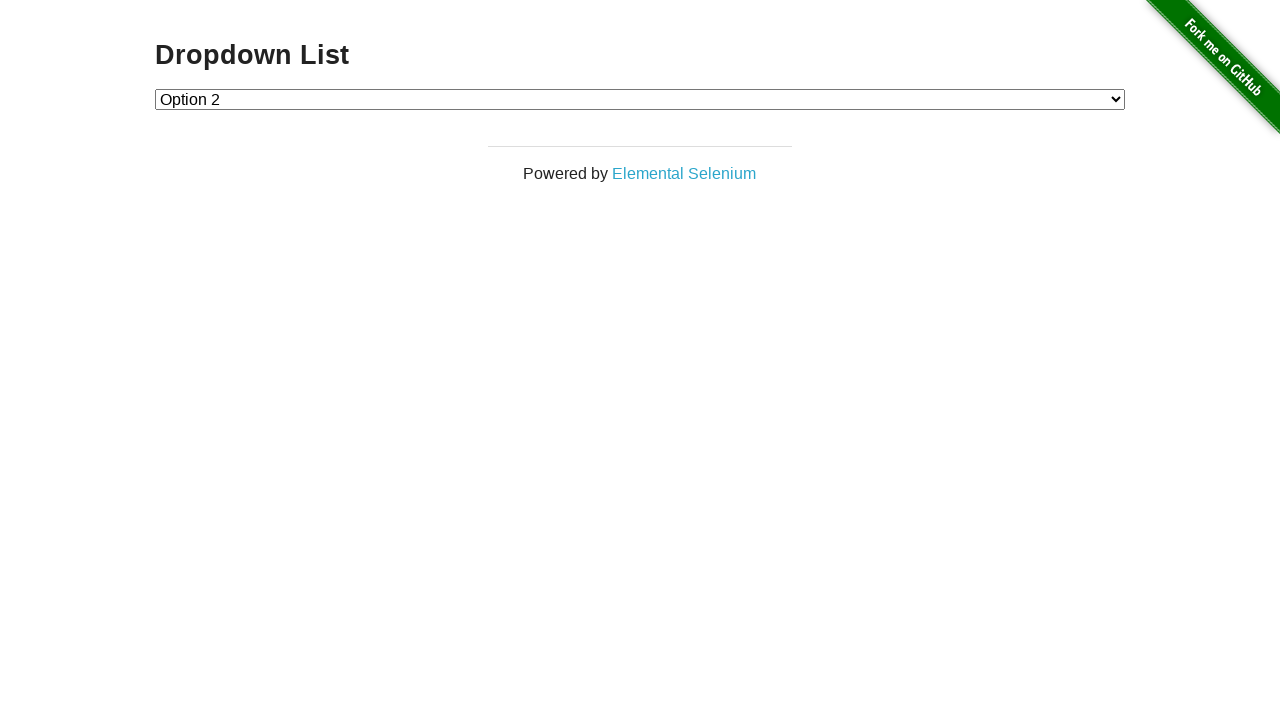

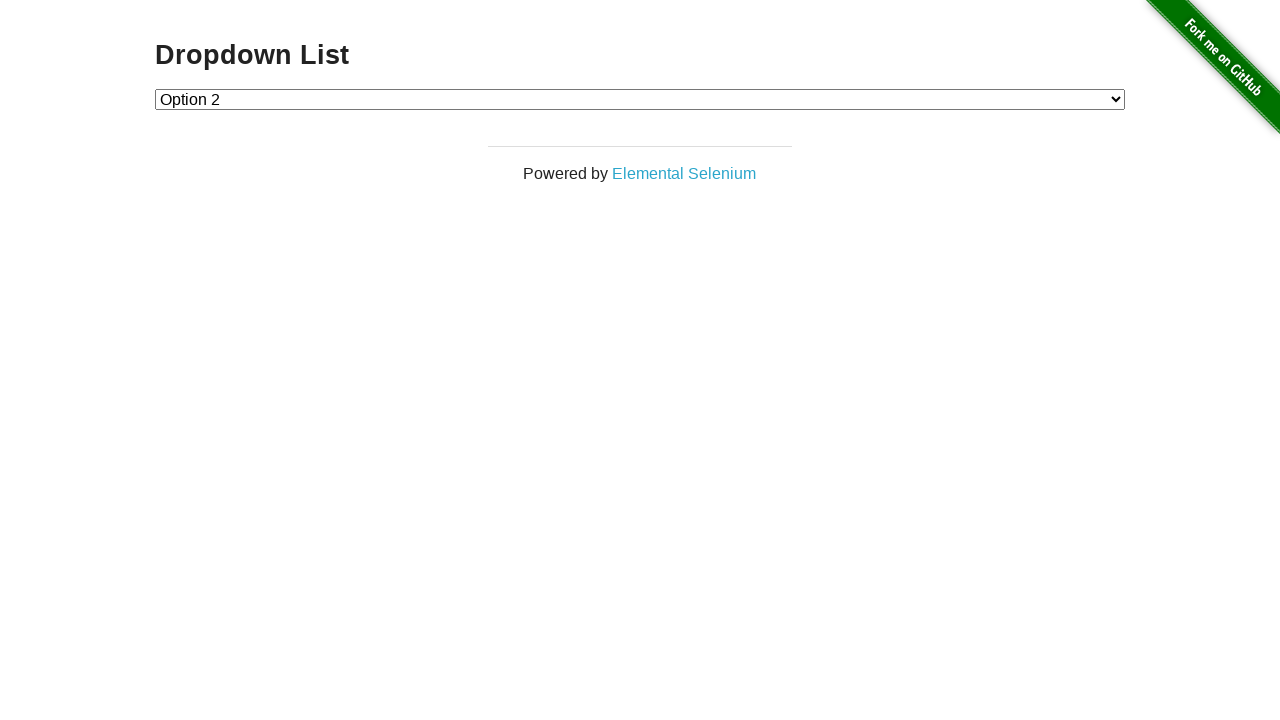